Navigates to the dropdown page and verifies that the default selected option in the dropdown is "Please select an option"

Starting URL: http://the-internet.herokuapp.com/

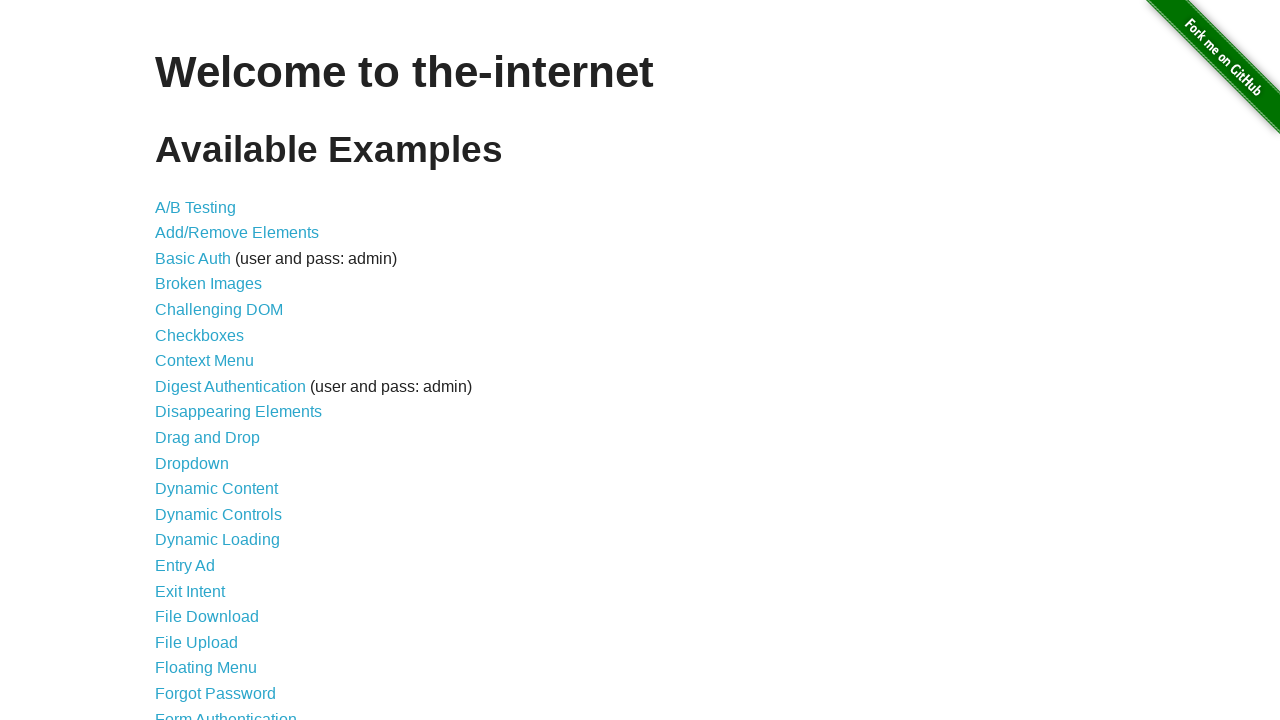

Clicked on the Dropdown link to navigate to dropdown page at (192, 463) on a[href='/dropdown']
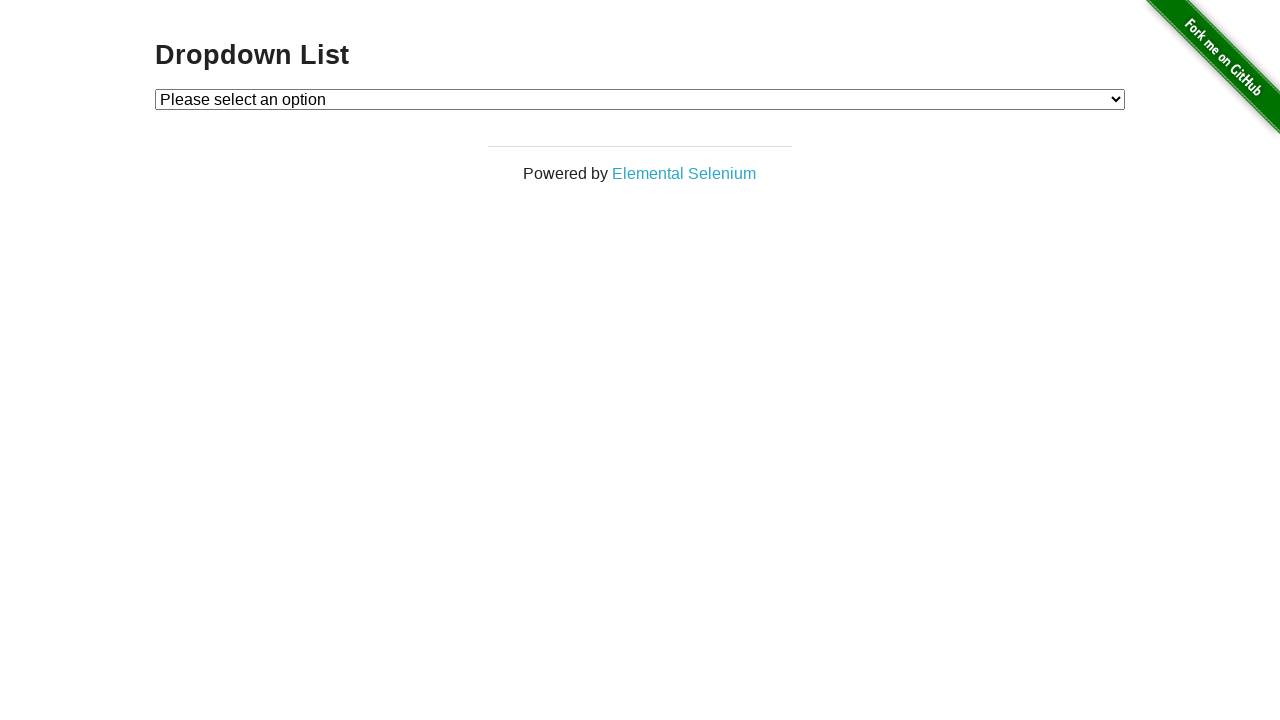

Dropdown element loaded and is visible
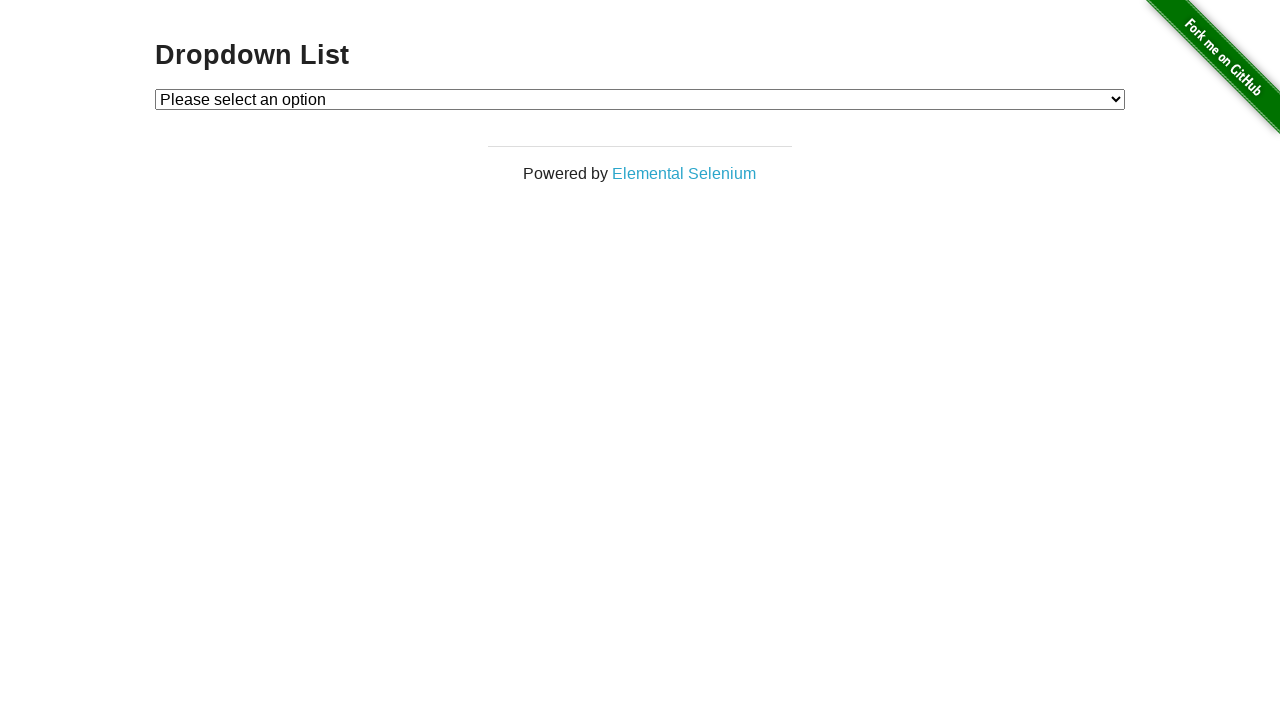

Retrieved default selected option: 'Please select an option'
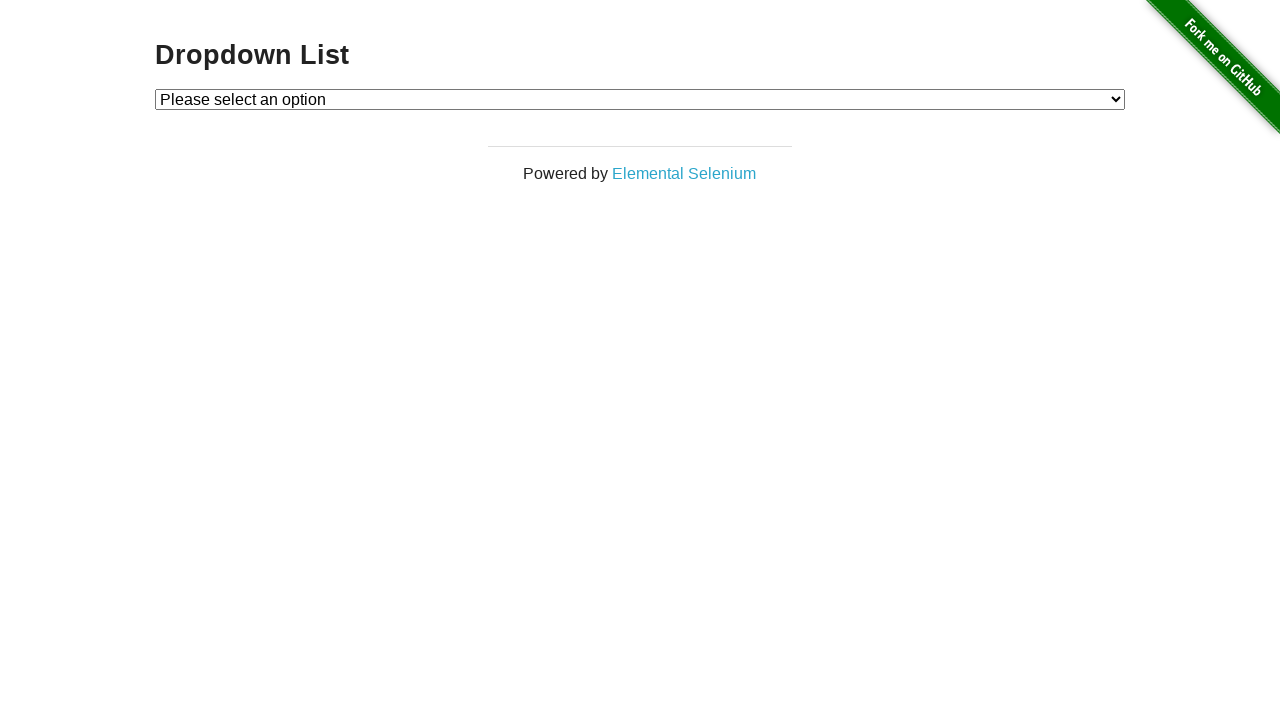

Verified that default selected option is 'Please select an option'
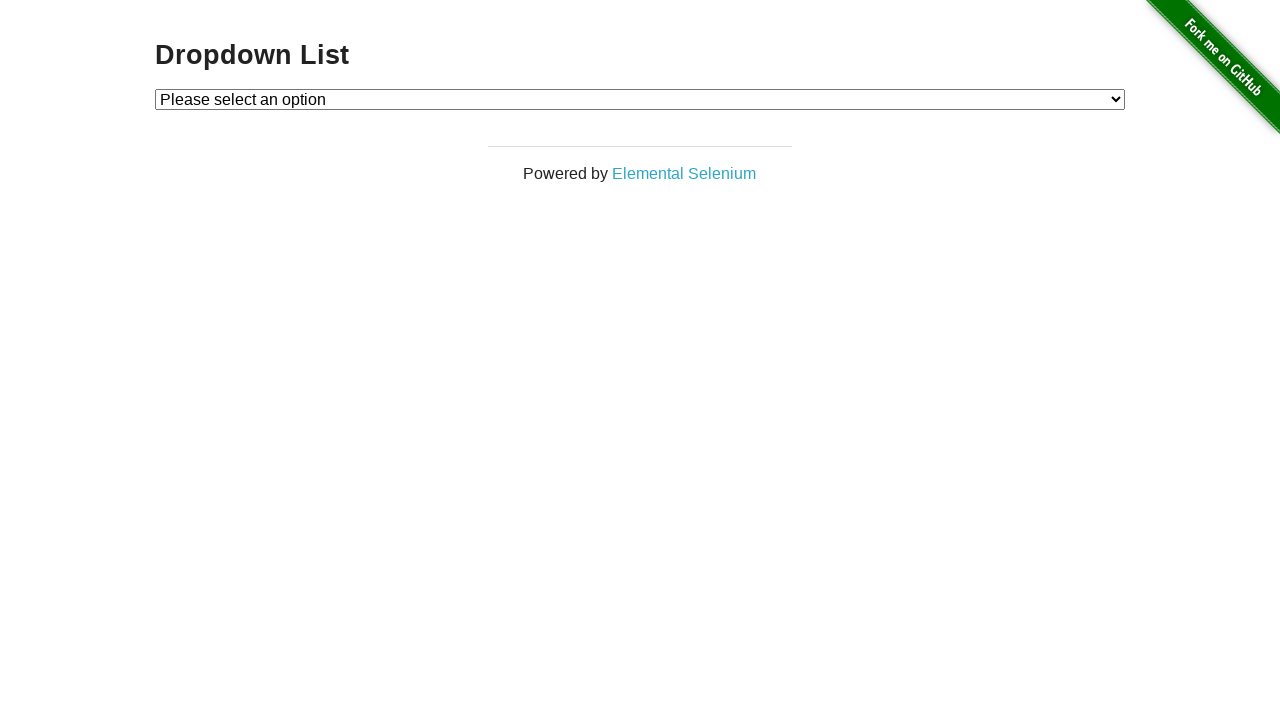

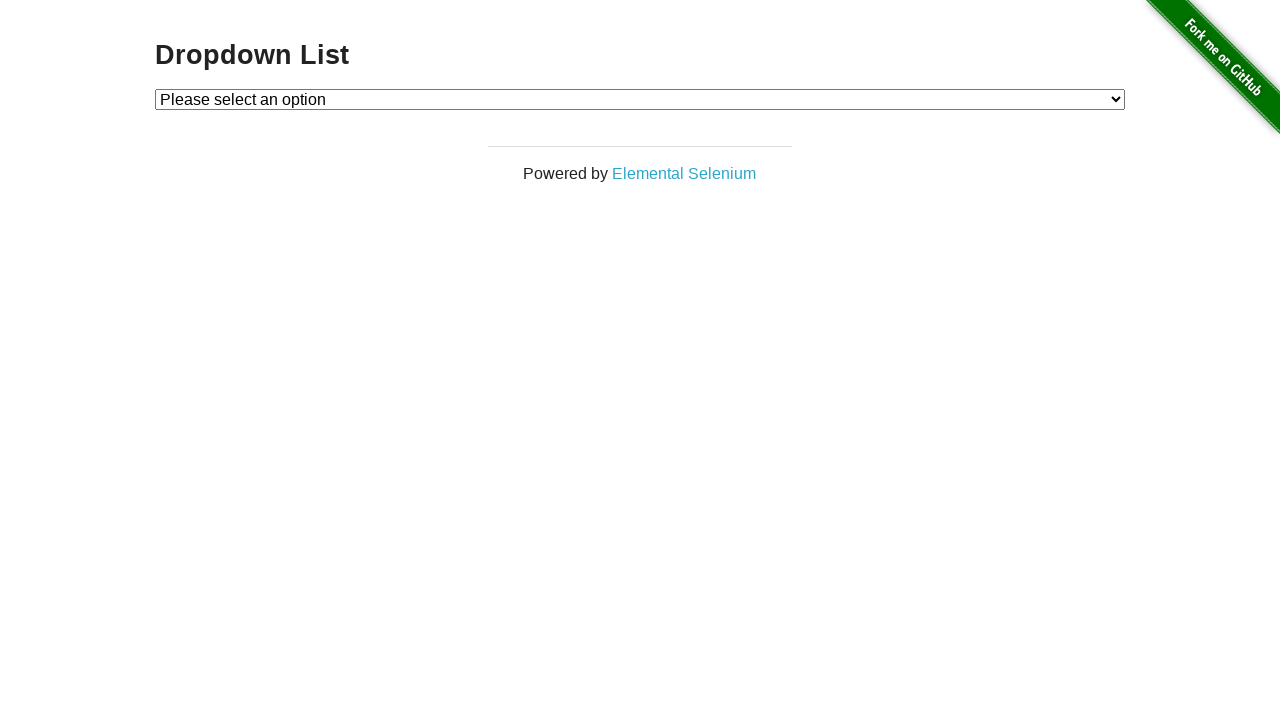